Navigates to an inputs page, clicks the Home link, and verifies the page title

Starting URL: https://practice.cydeo.com/inputs

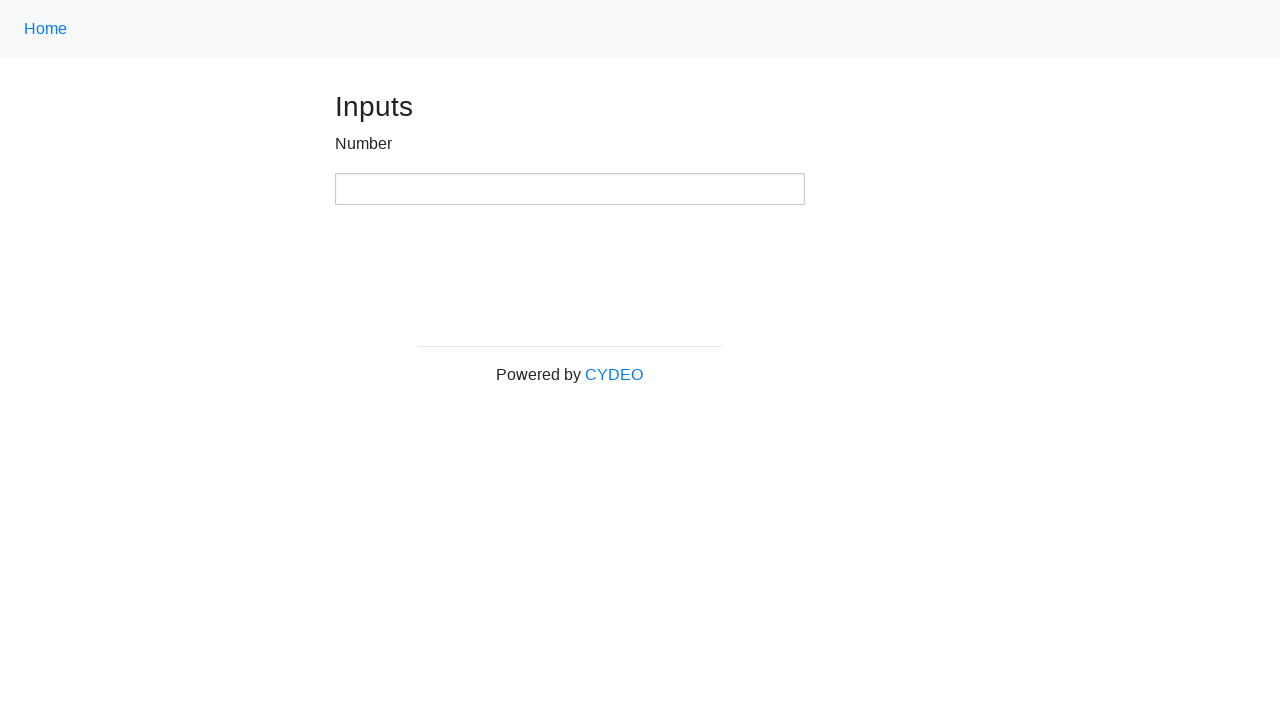

Clicked the Home link using class selector '.nav-link' at (46, 29) on .nav-link
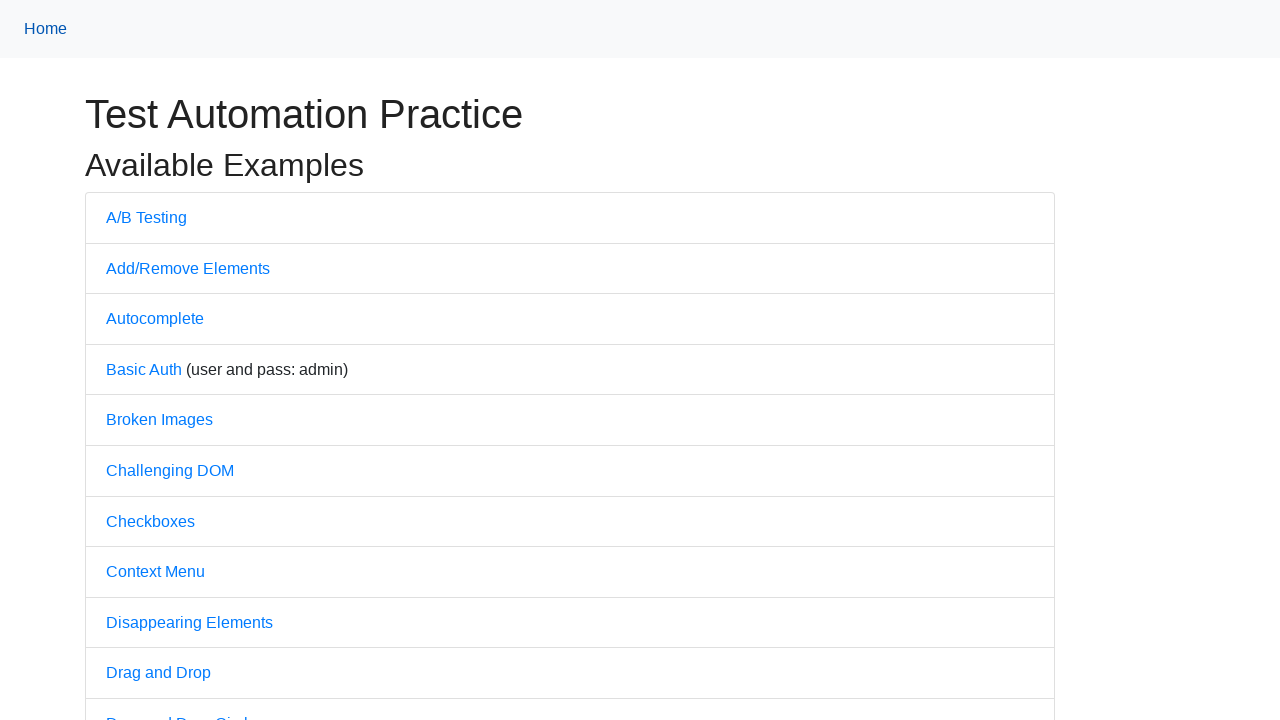

Verified page title is 'Practice'
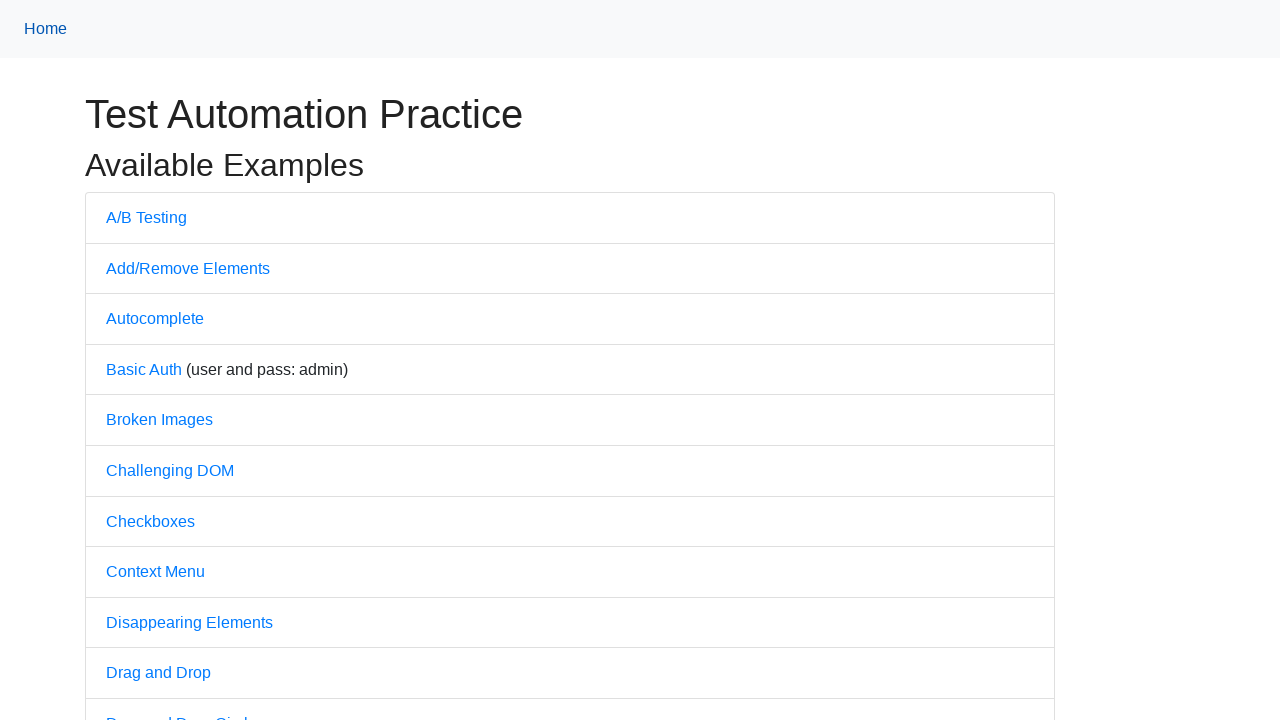

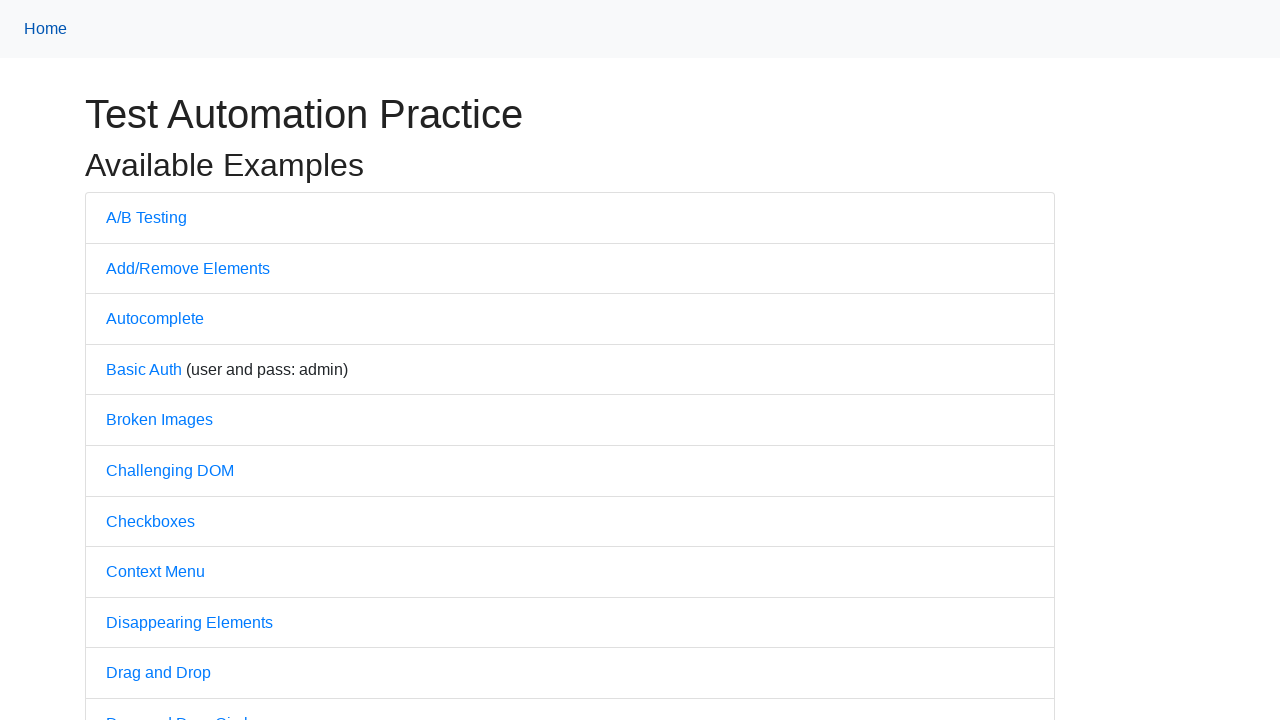